Tests horizontal slider functionality by dragging the slider handle

Starting URL: https://the-internet.herokuapp.com/horizontal_slider

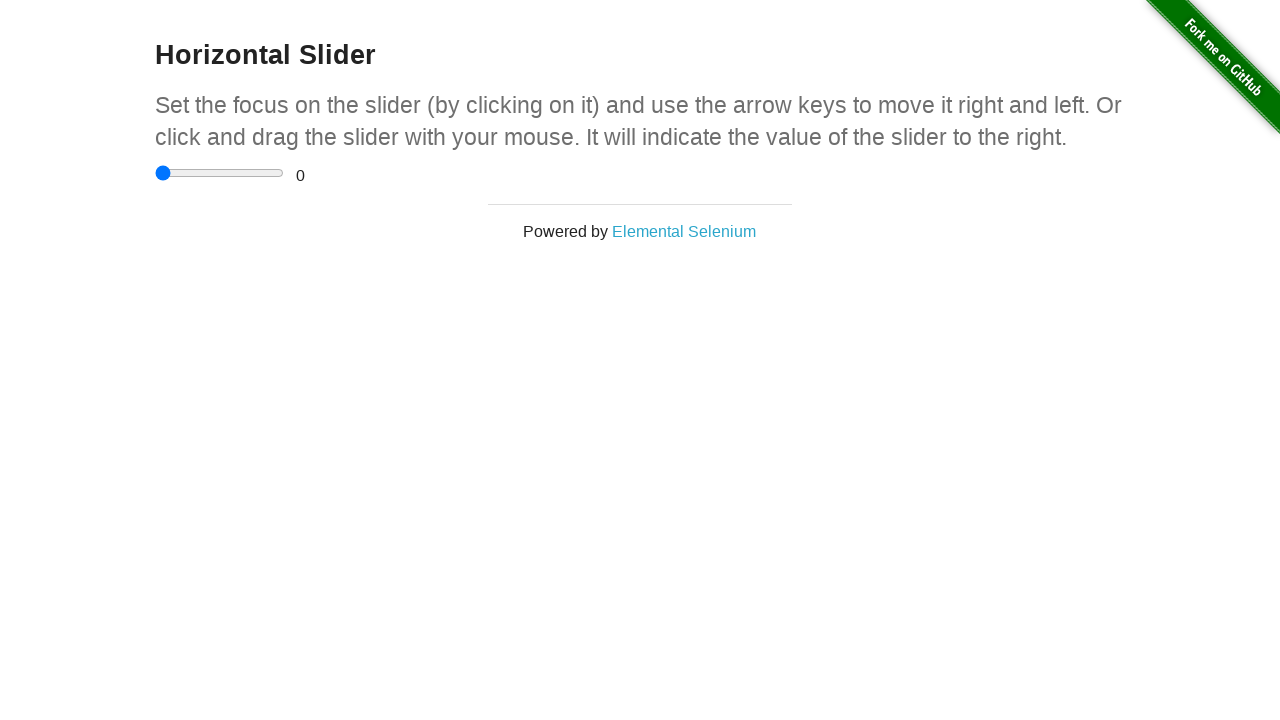

Navigated to horizontal slider test page
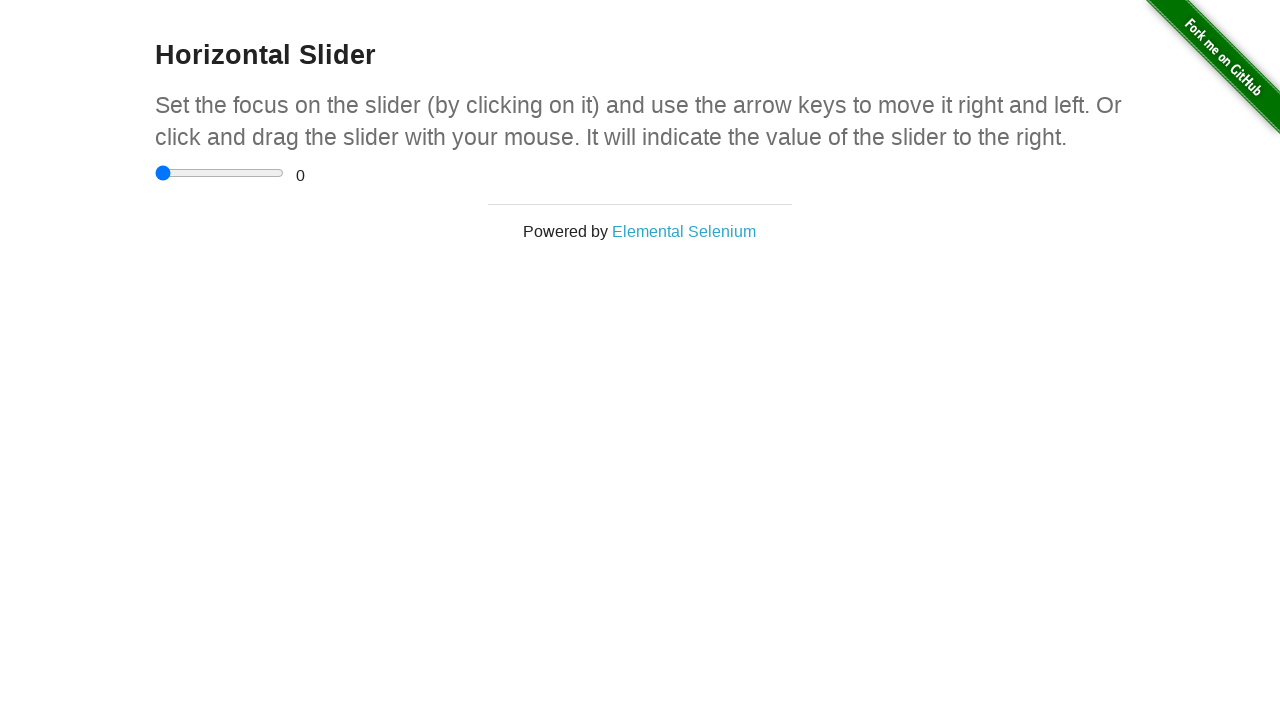

Located the slider handle element
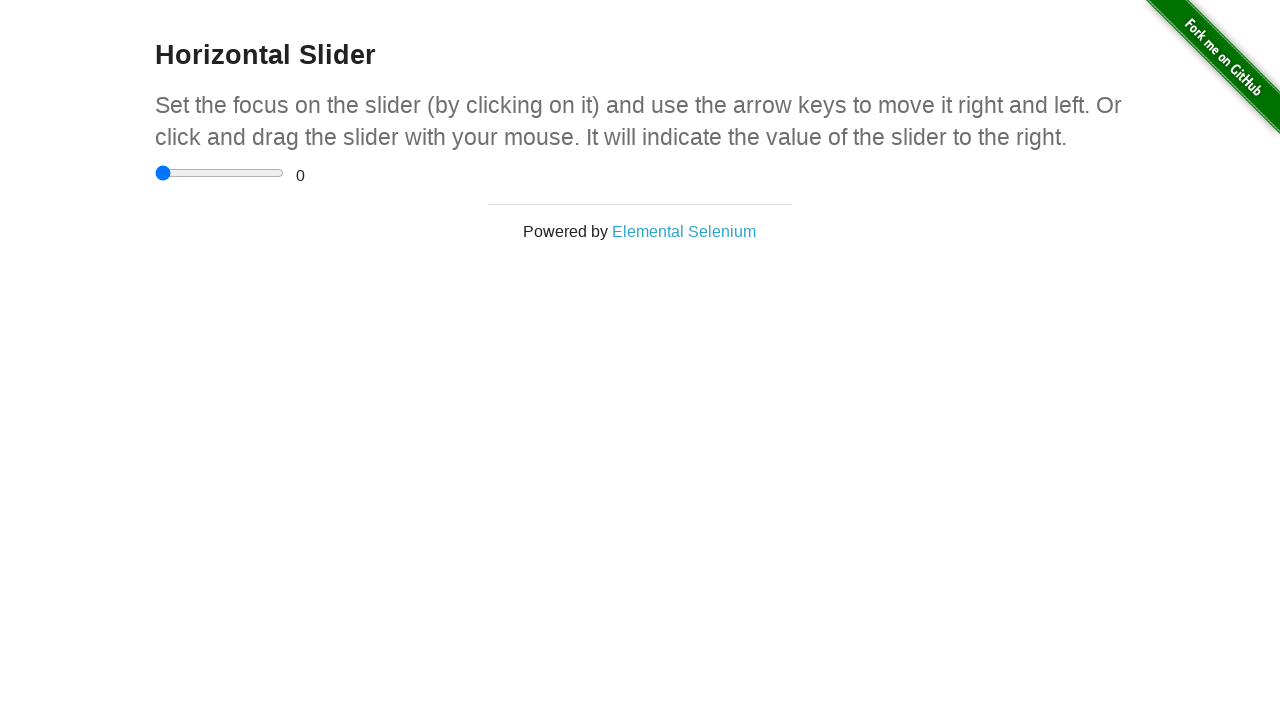

Dragged slider handle to the right by 5 pixels at (160, 165)
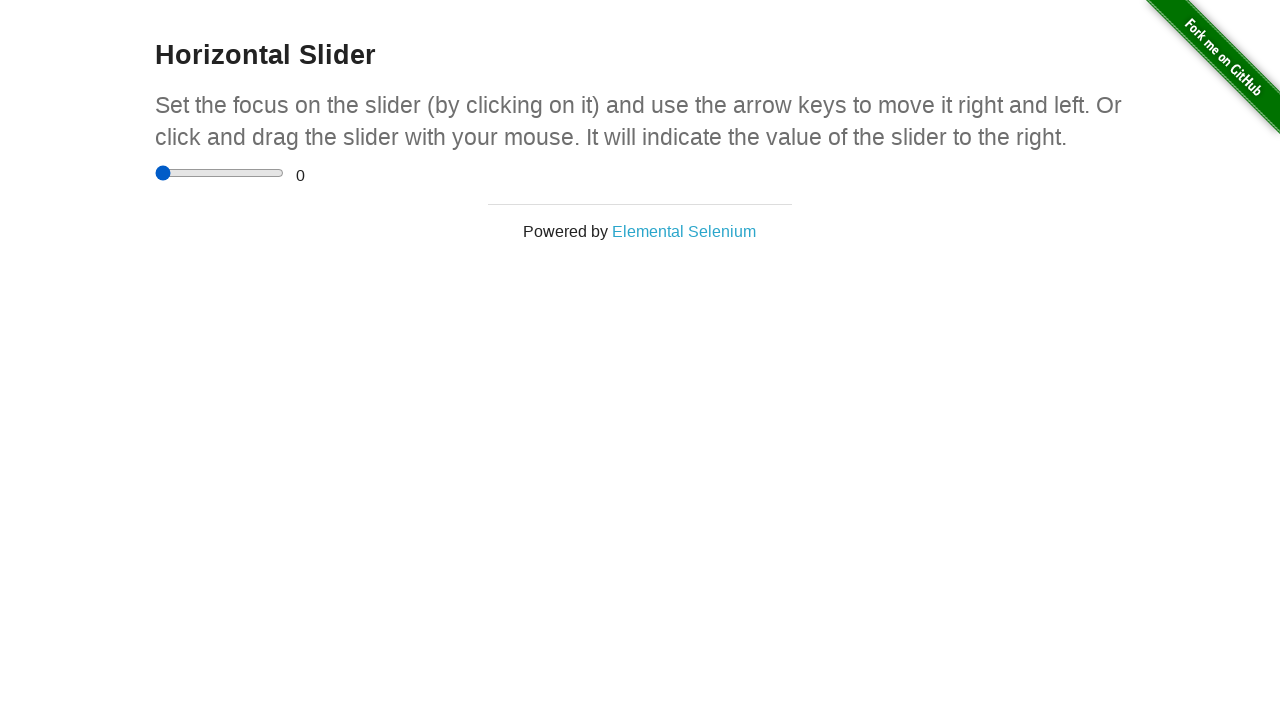

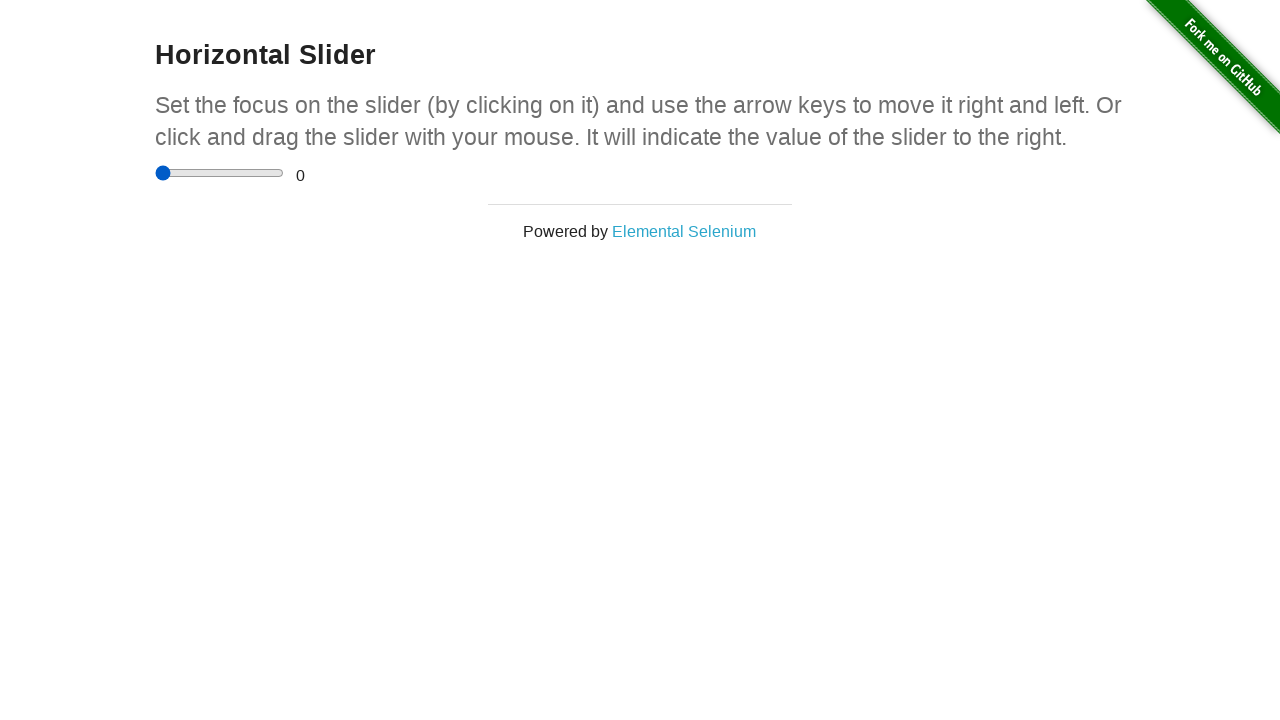